Tests drag and drop functionality by dragging a football element to two different drop zones and verifying the drops were successful

Starting URL: https://training-support.net/webelements/drag-drop

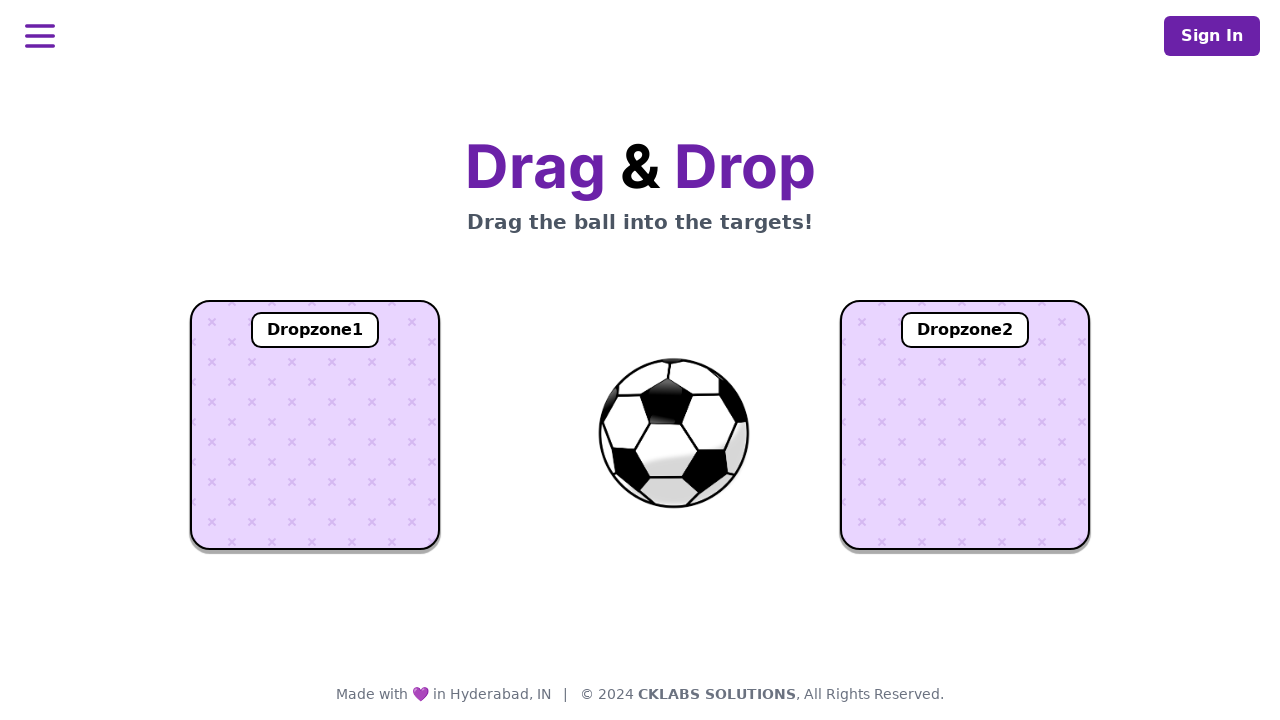

Located the football element
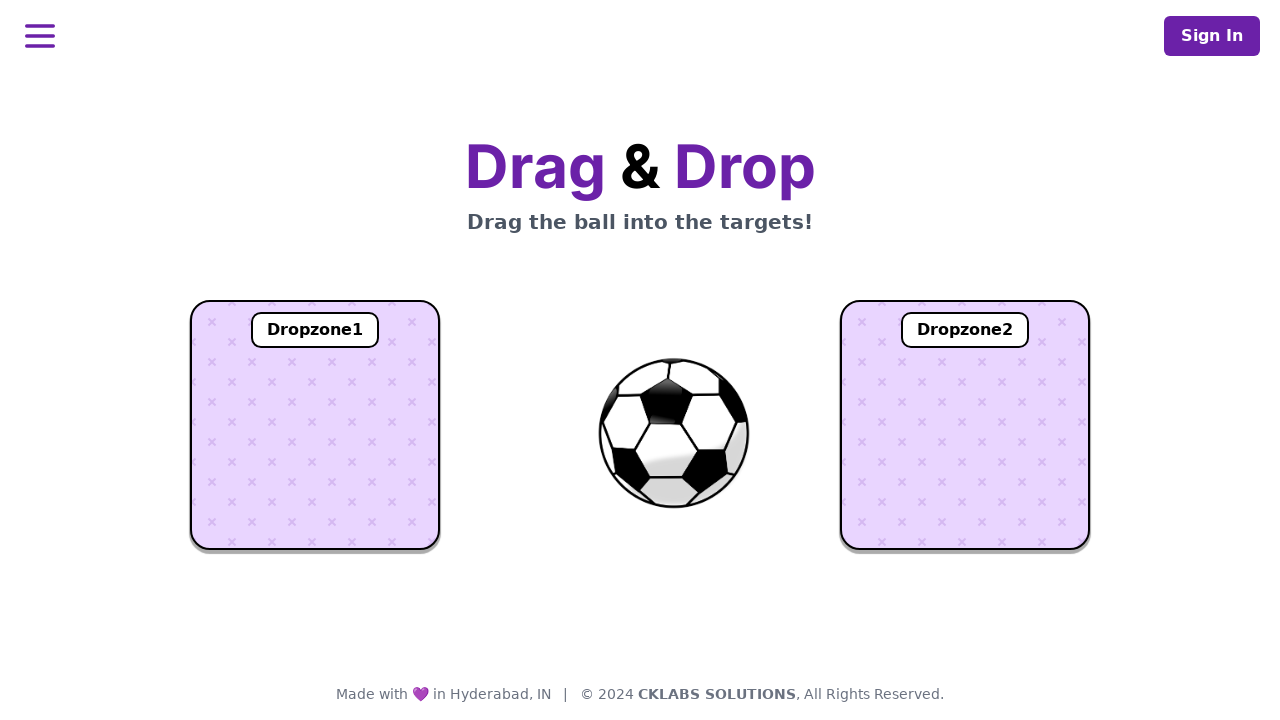

Located dropzone 1
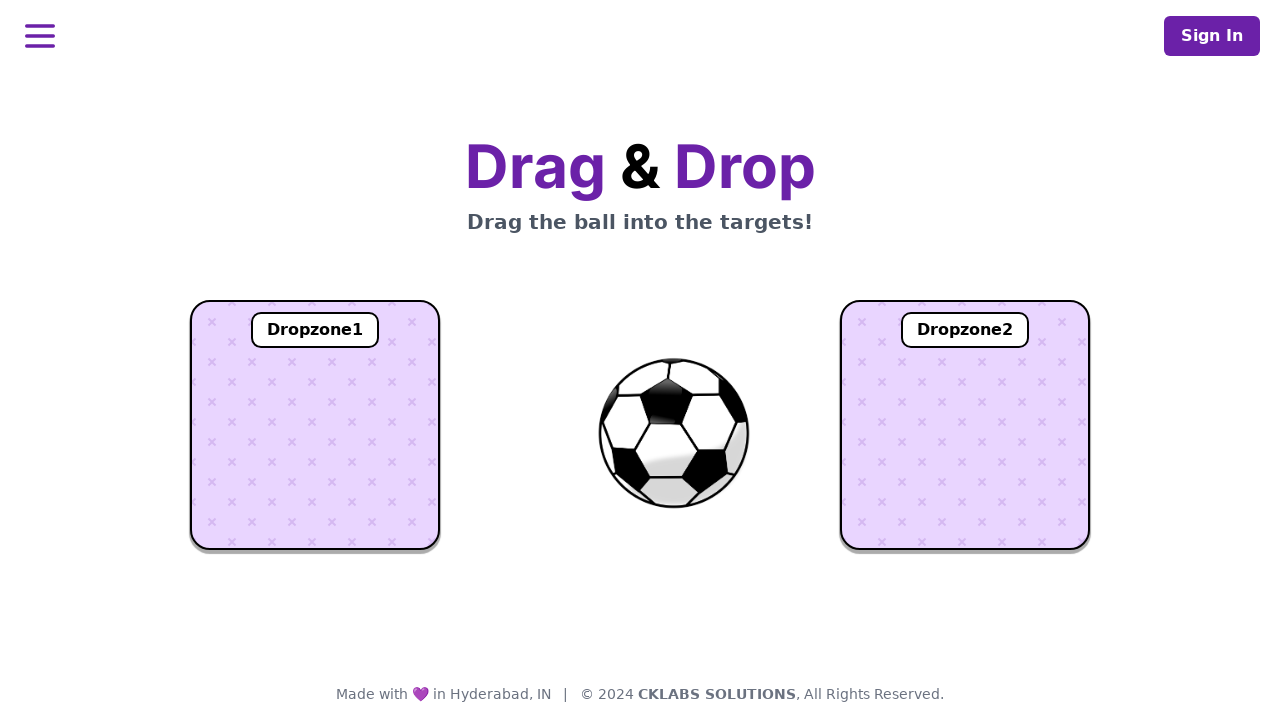

Located dropzone 2
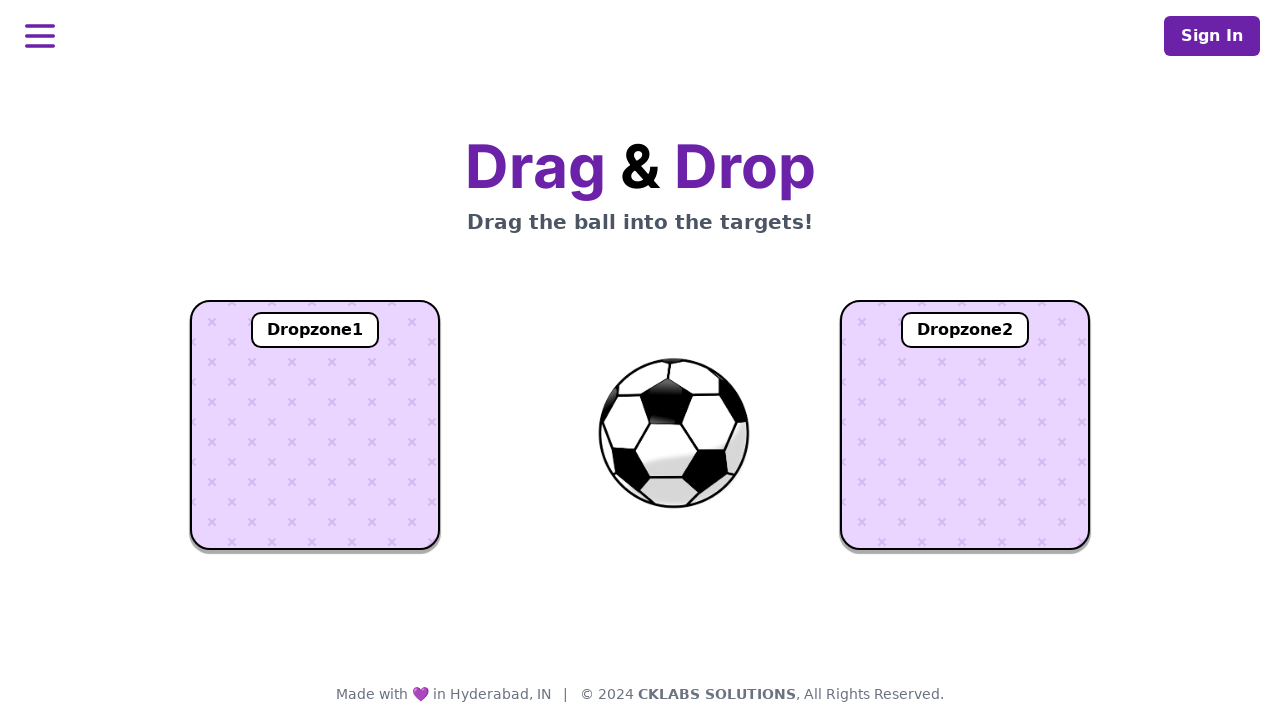

Dragged football to dropzone 1 at (315, 425)
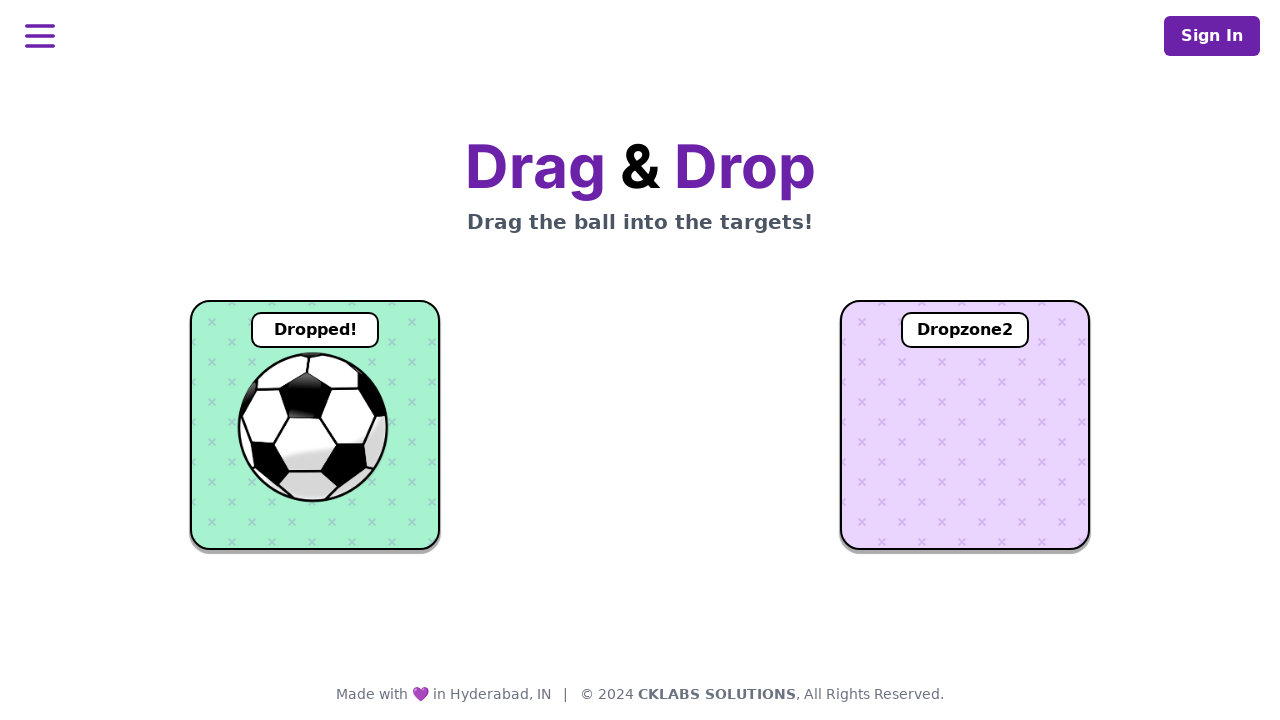

Waited for dropzone 1 to process the drop
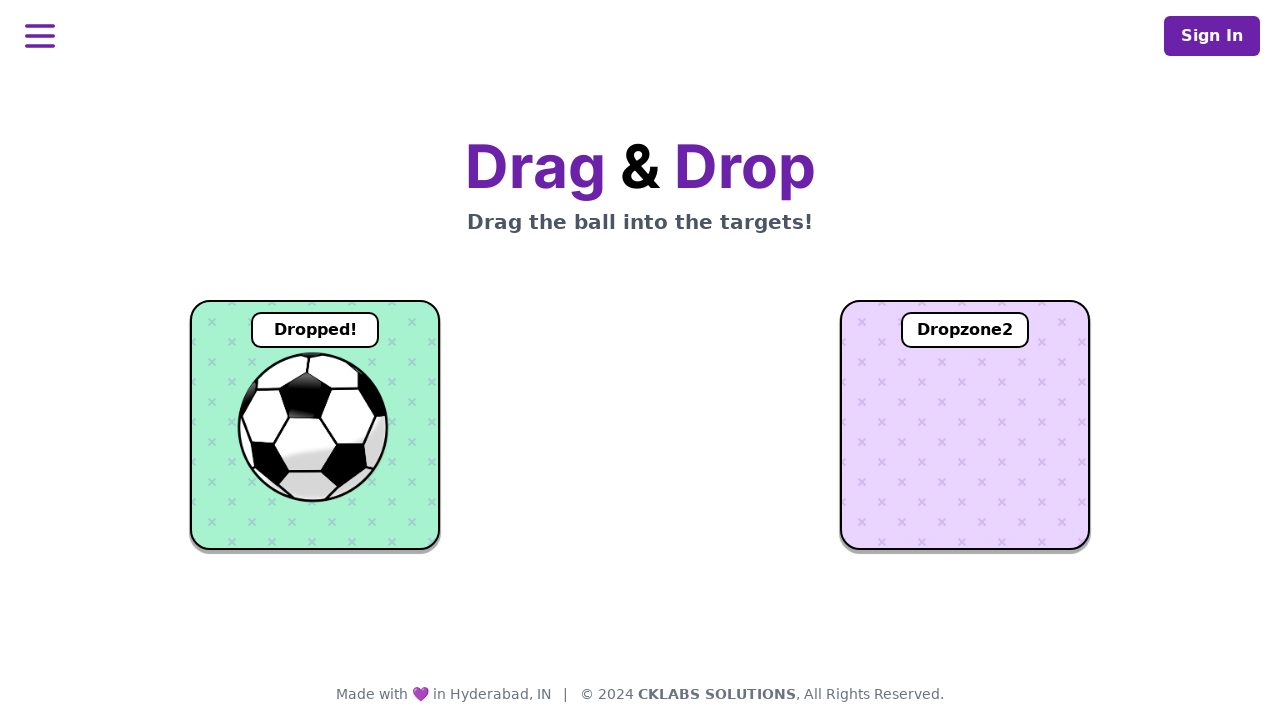

Retrieved dropzone 1 text content
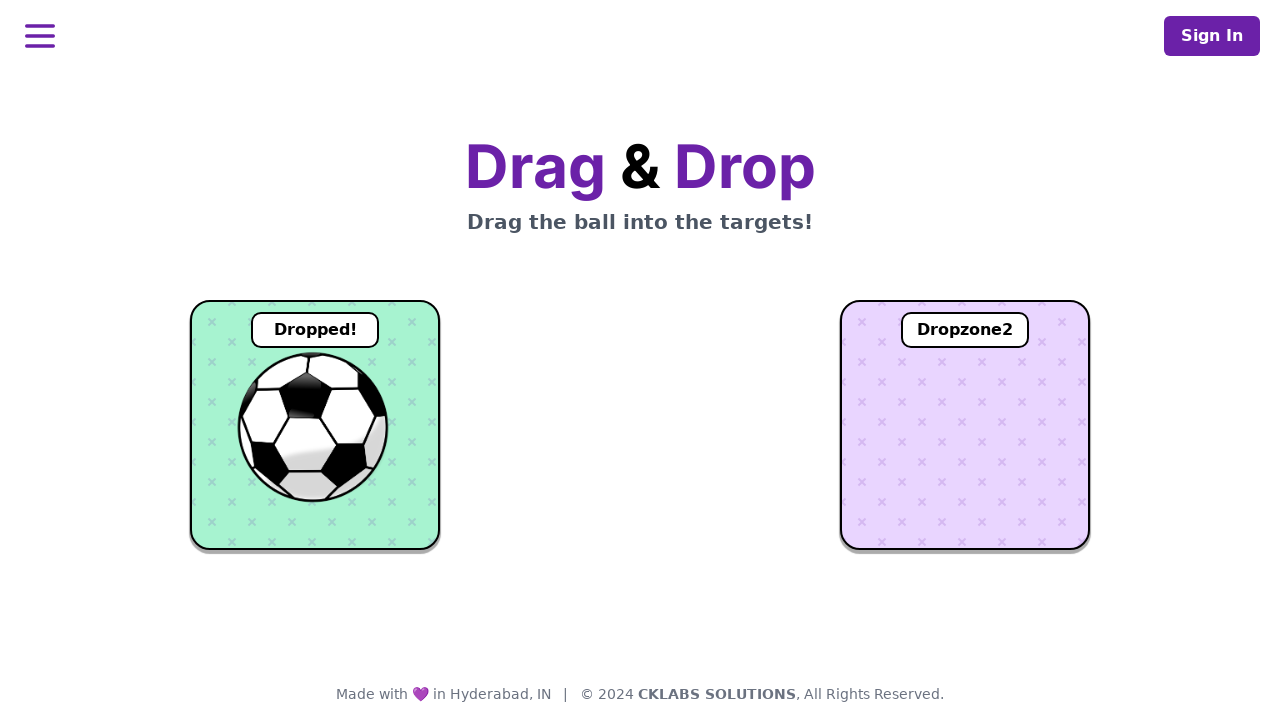

Verified ball was successfully dropped in Dropzone 1
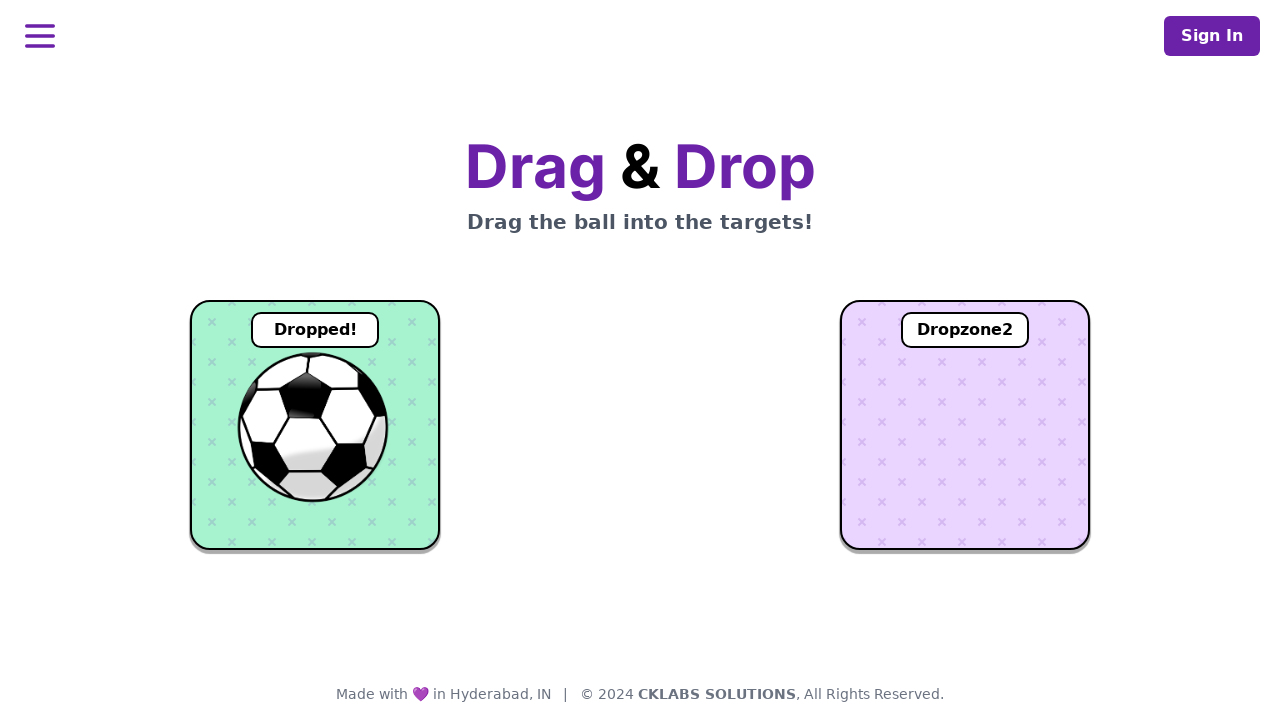

Dragged football to dropzone 2 at (965, 425)
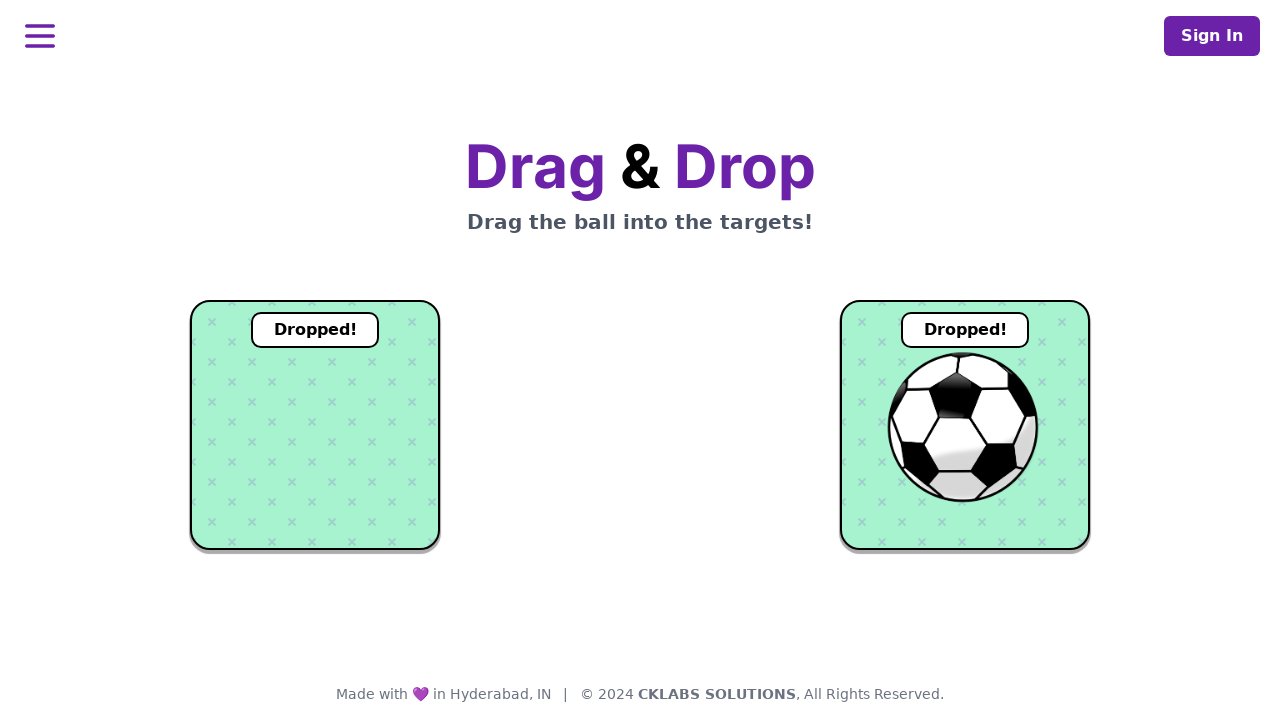

Waited for dropzone 2 to process the drop
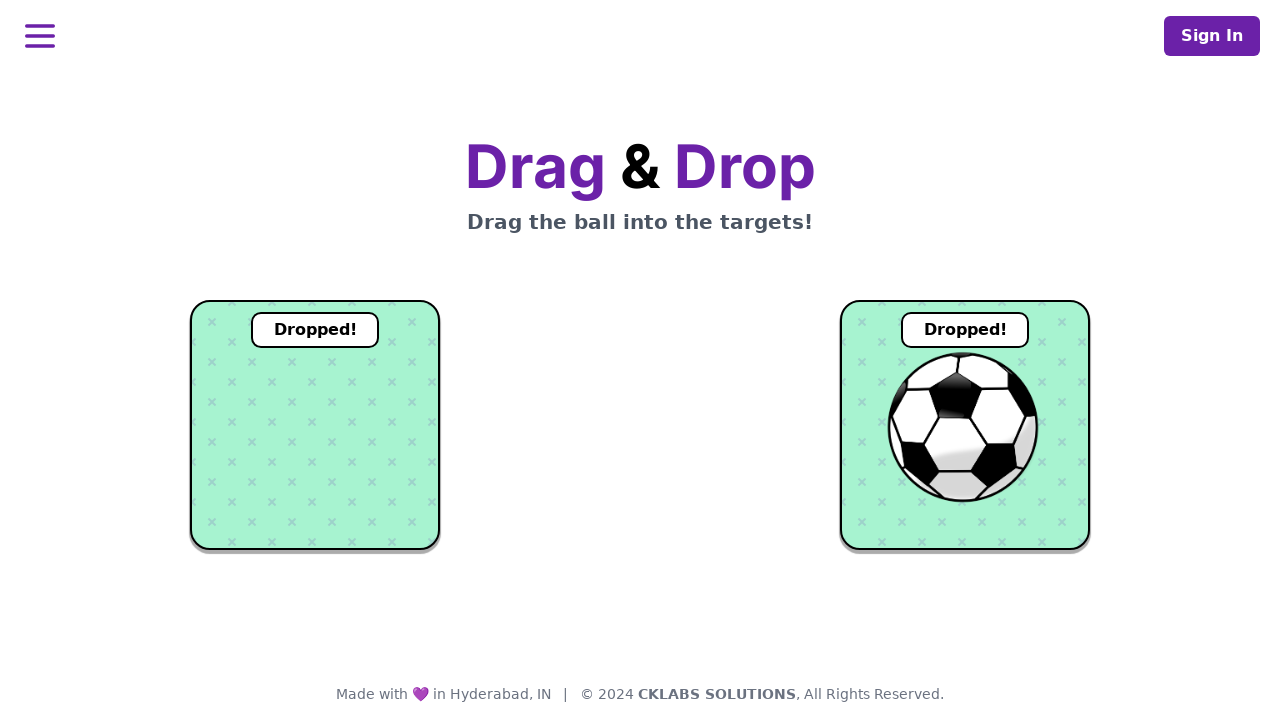

Retrieved dropzone 2 text content
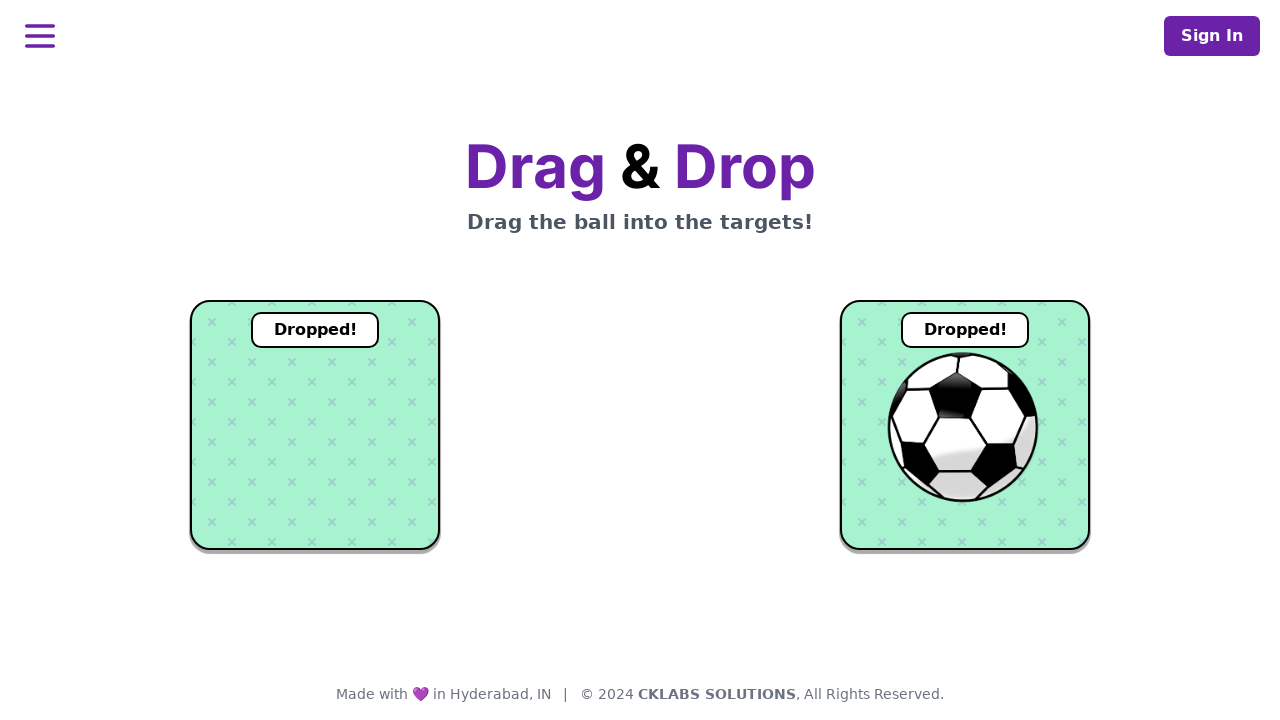

Verified ball was successfully dropped in Dropzone 2
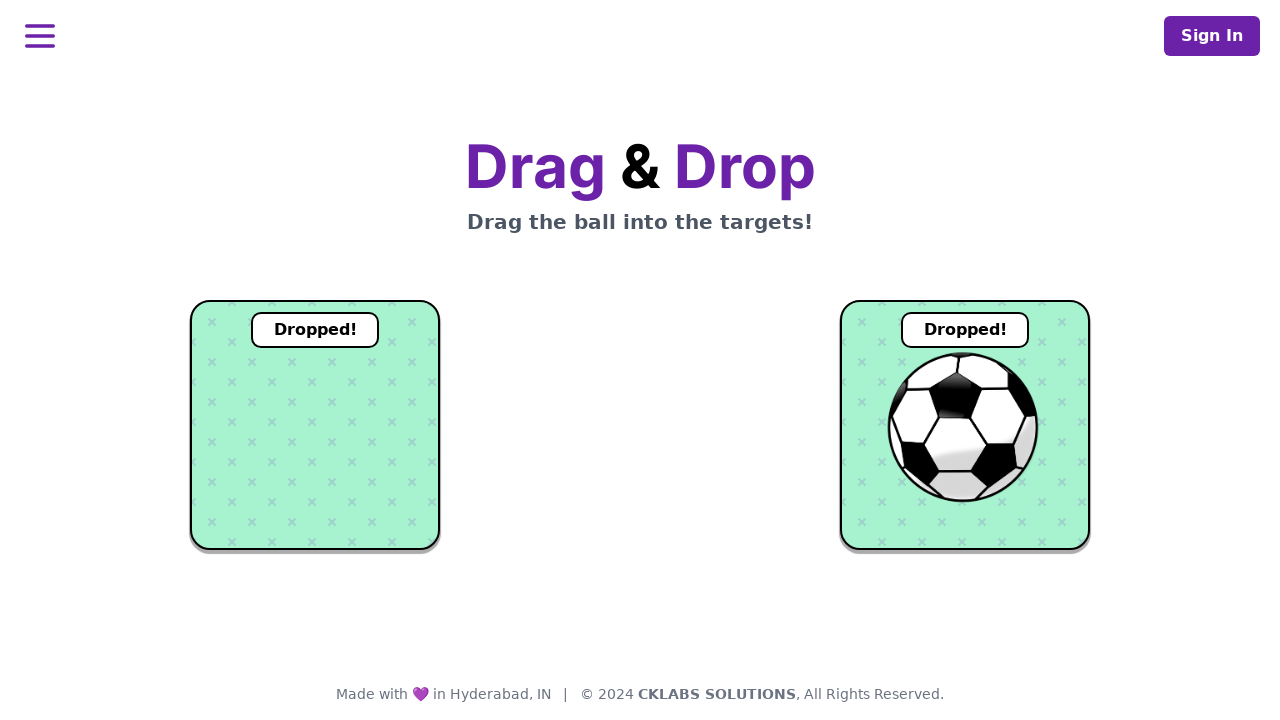

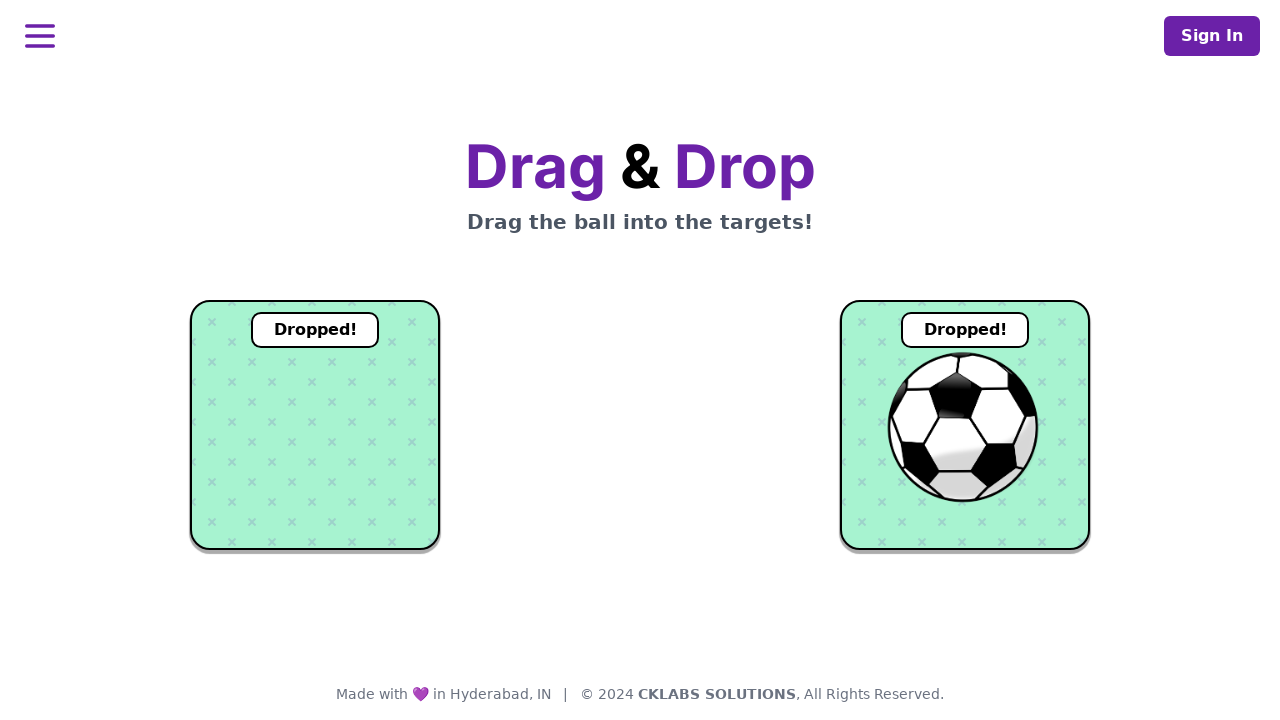